Tests JavaScript alert box interactions including accepting a simple alert, dismissing a confirm alert, and entering text into a prompt alert before accepting it.

Starting URL: http://syntaxprojects.com/javascript-alert-box-demo.php

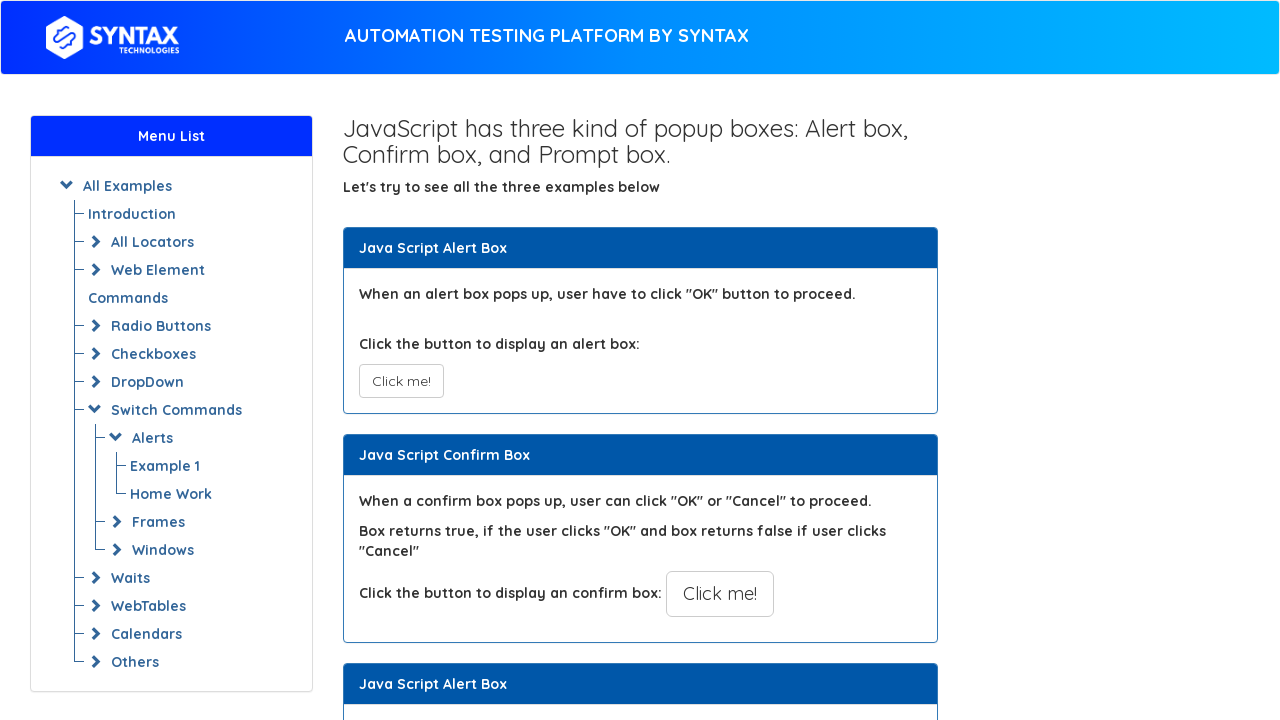

Clicked button to trigger simple alert at (401, 381) on button.btn.btn-default
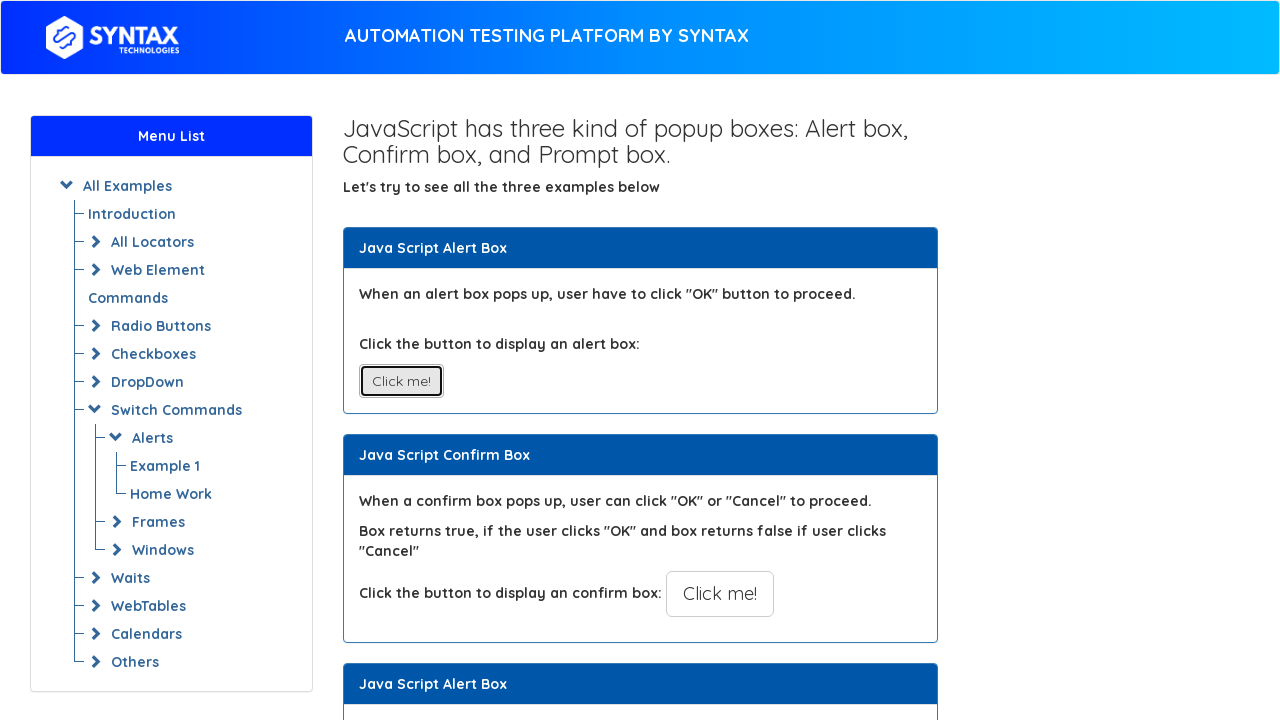

Set up dialog handler to accept simple alert
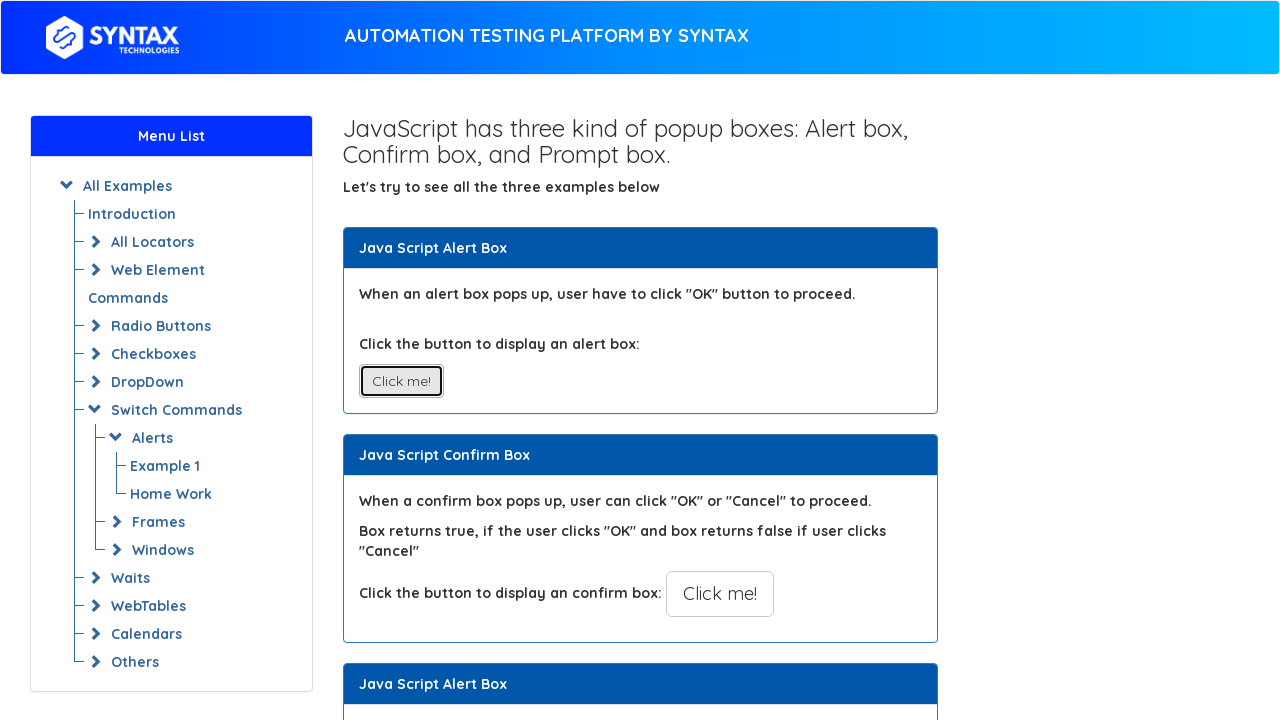

Waited 1 second after accepting simple alert
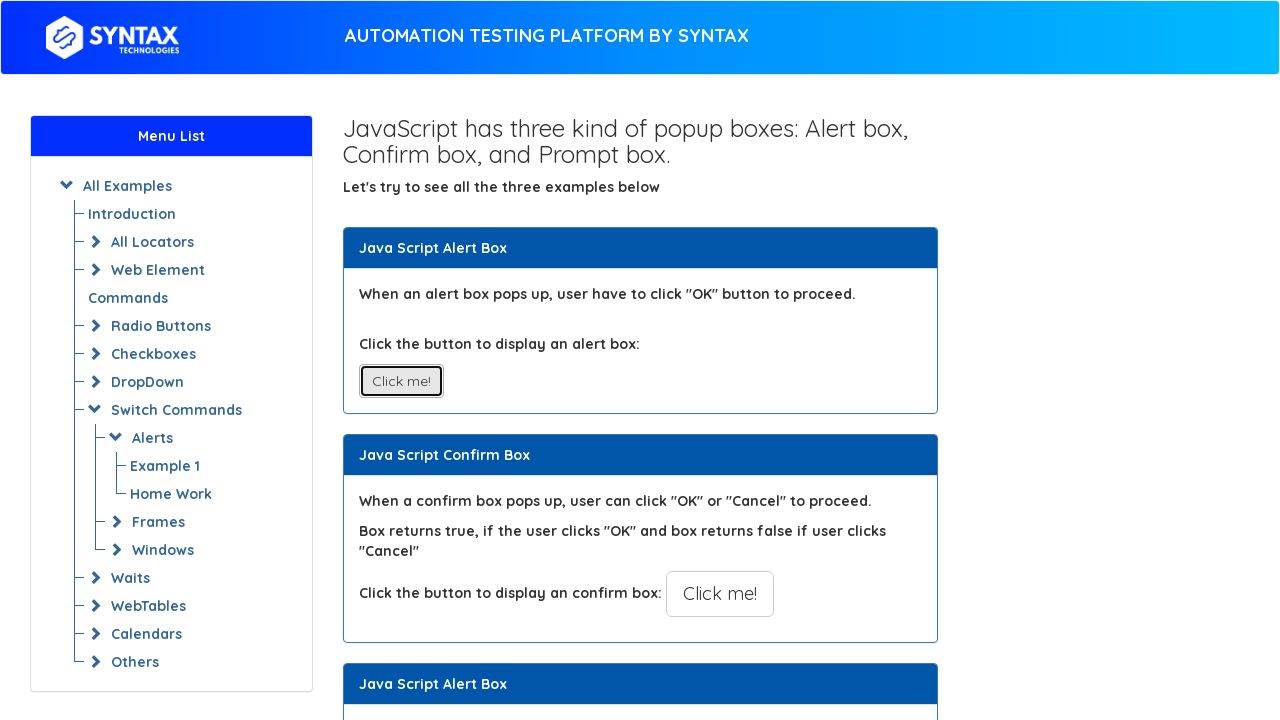

Clicked button to trigger confirm alert at (720, 594) on xpath=//button[text()='Click me!'][contains(@class, 'btn-lg')]
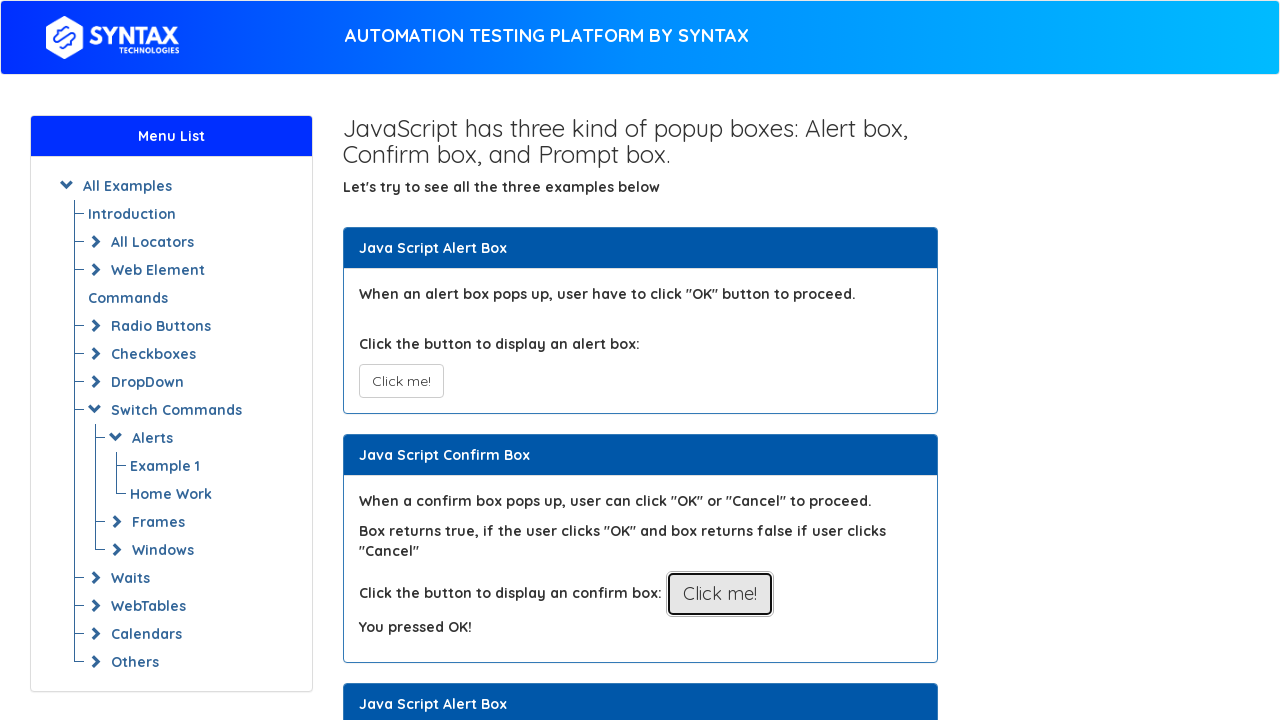

Set up dialog handler to dismiss confirm alert
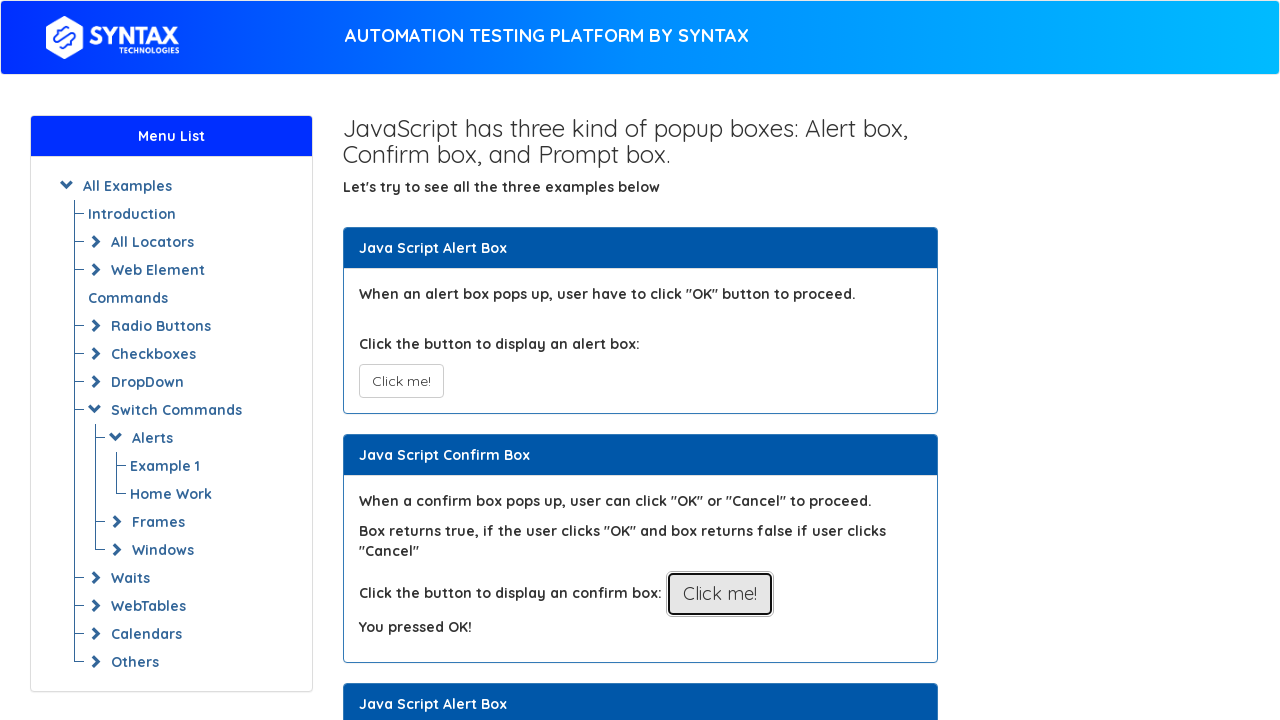

Waited 1 second after dismissing confirm alert
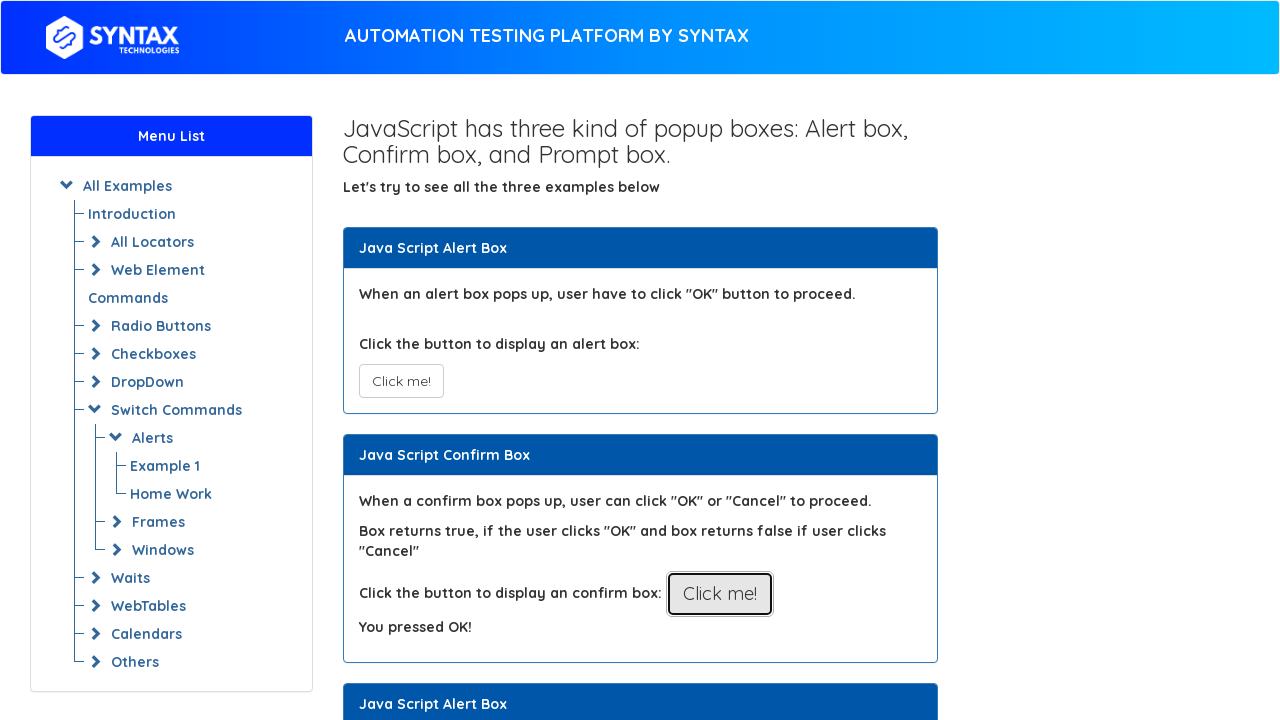

Clicked button to trigger prompt alert at (714, 360) on xpath=//button[contains(@class, 'btn-lg')][text()='Click for Prompt Box']
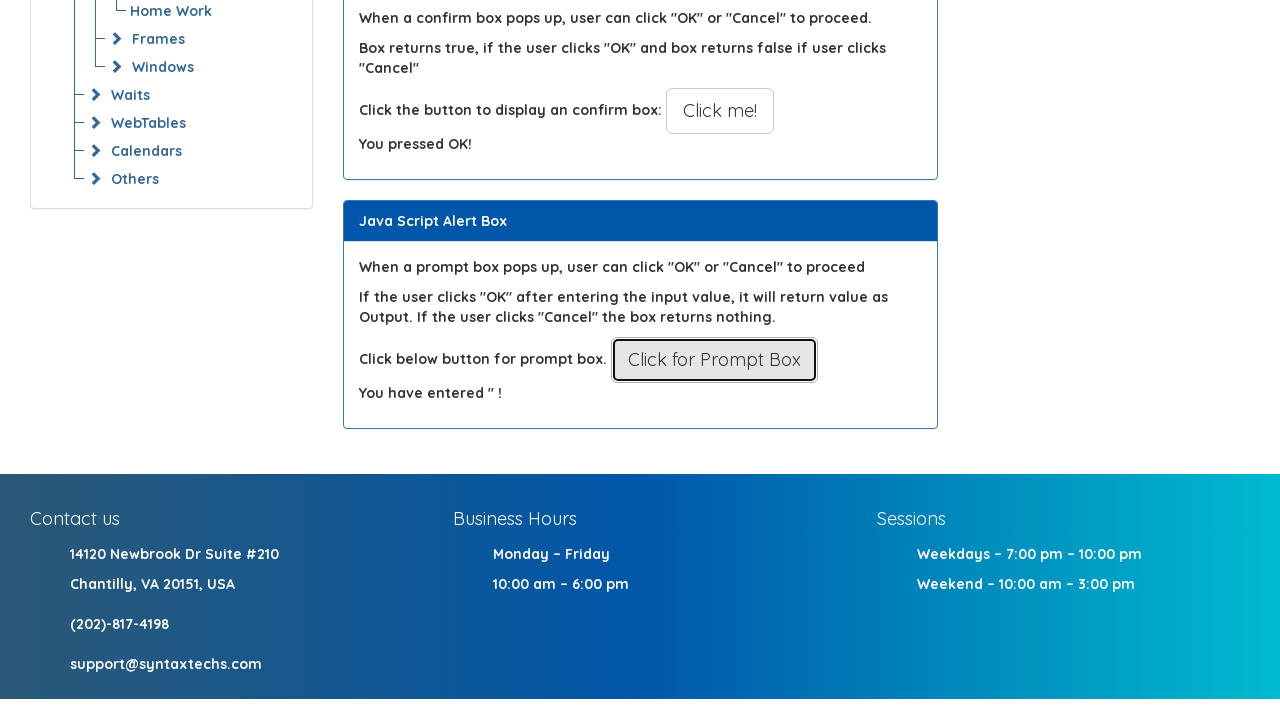

Set up dialog handler to accept prompt alert with text 'Prompt Alert'
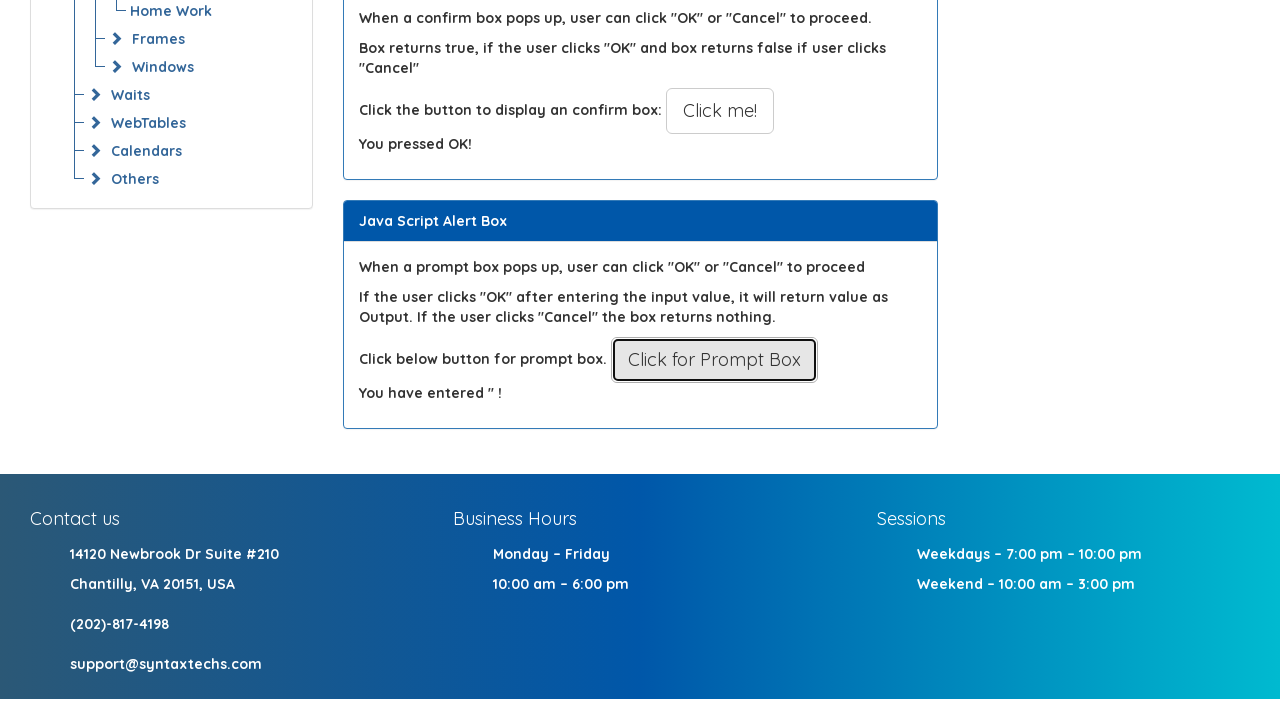

Waited 1 second after accepting prompt alert
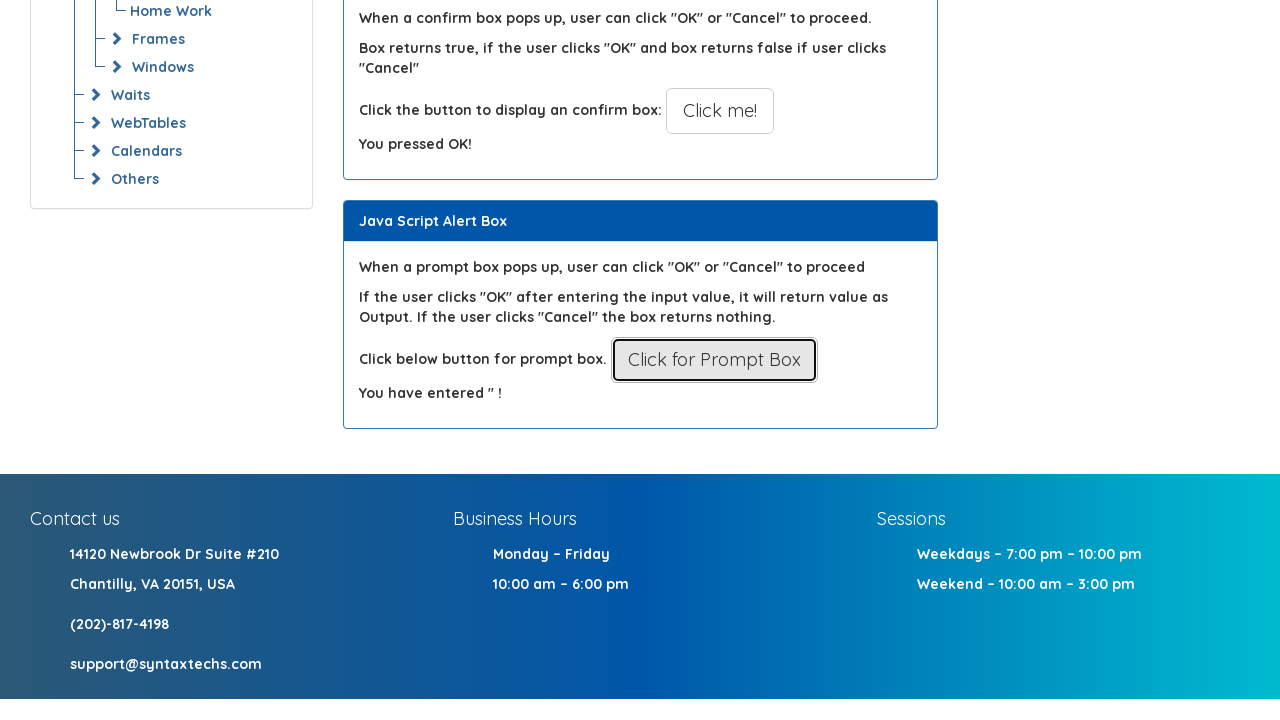

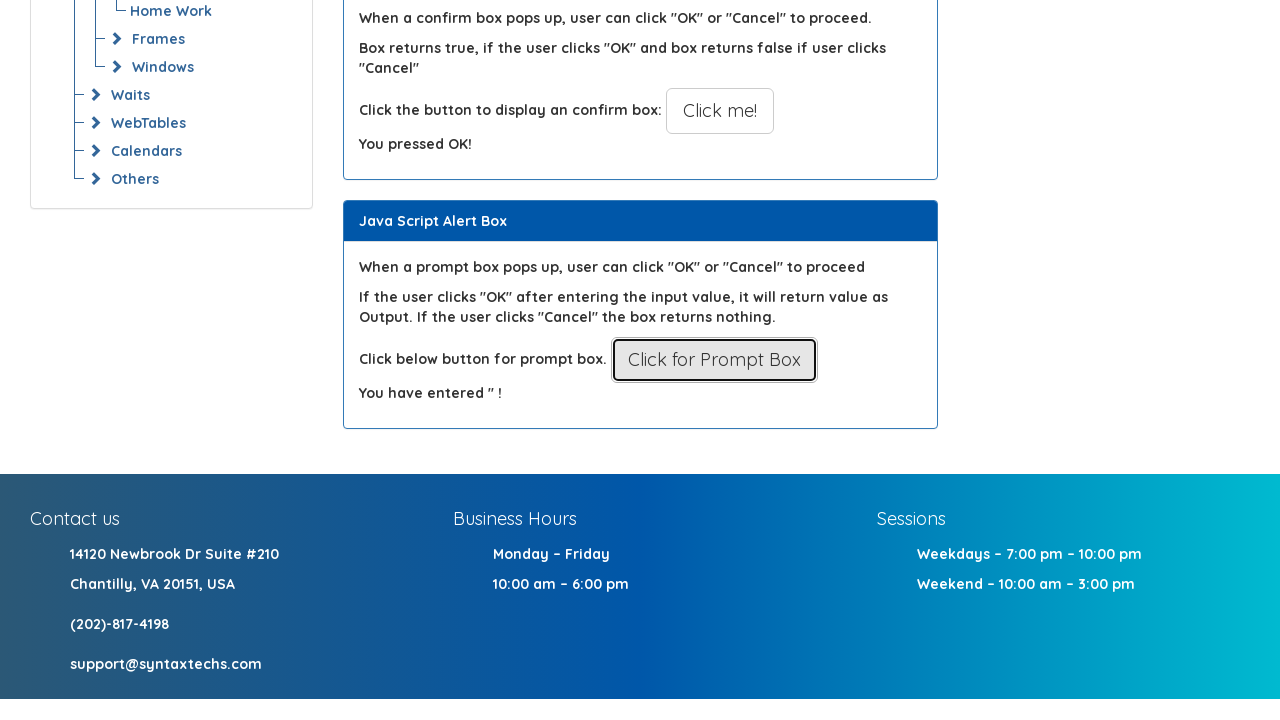